Tests drag and drop by offset action, dragging element A to the position of element B using coordinates

Starting URL: https://crossbrowsertesting.github.io/drag-and-drop

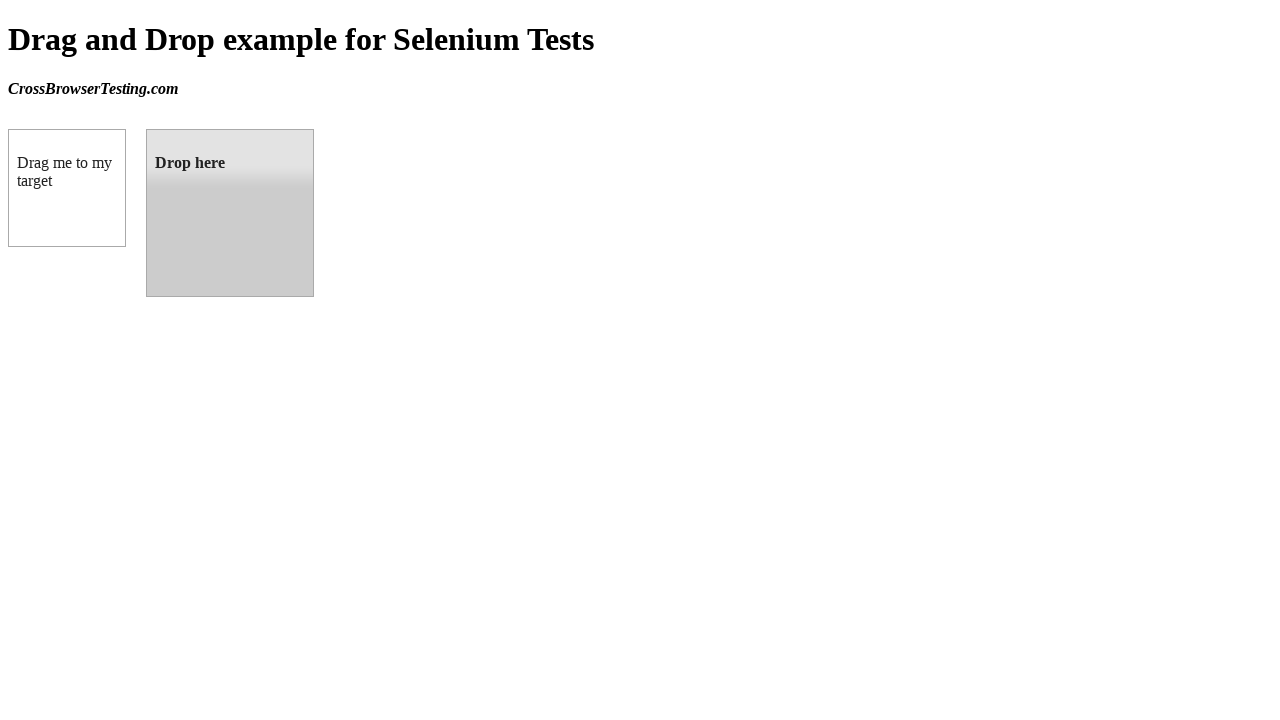

Waited for draggable element to load
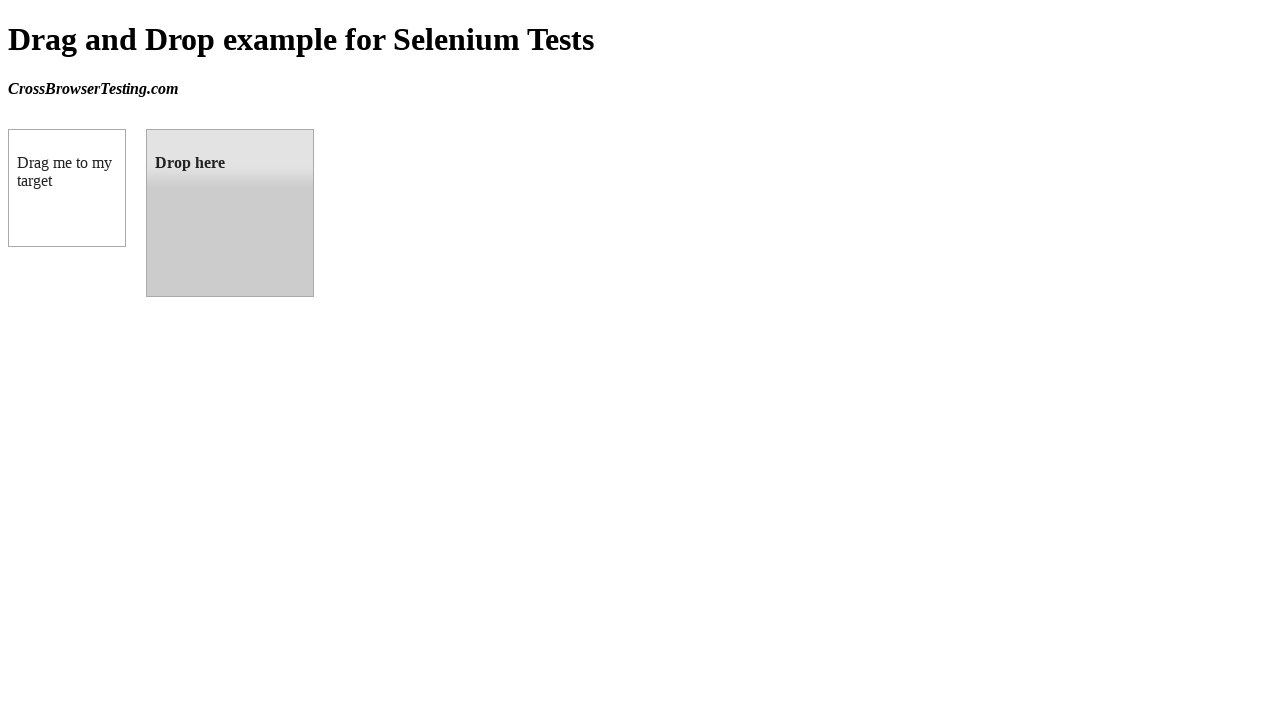

Located source element (draggable)
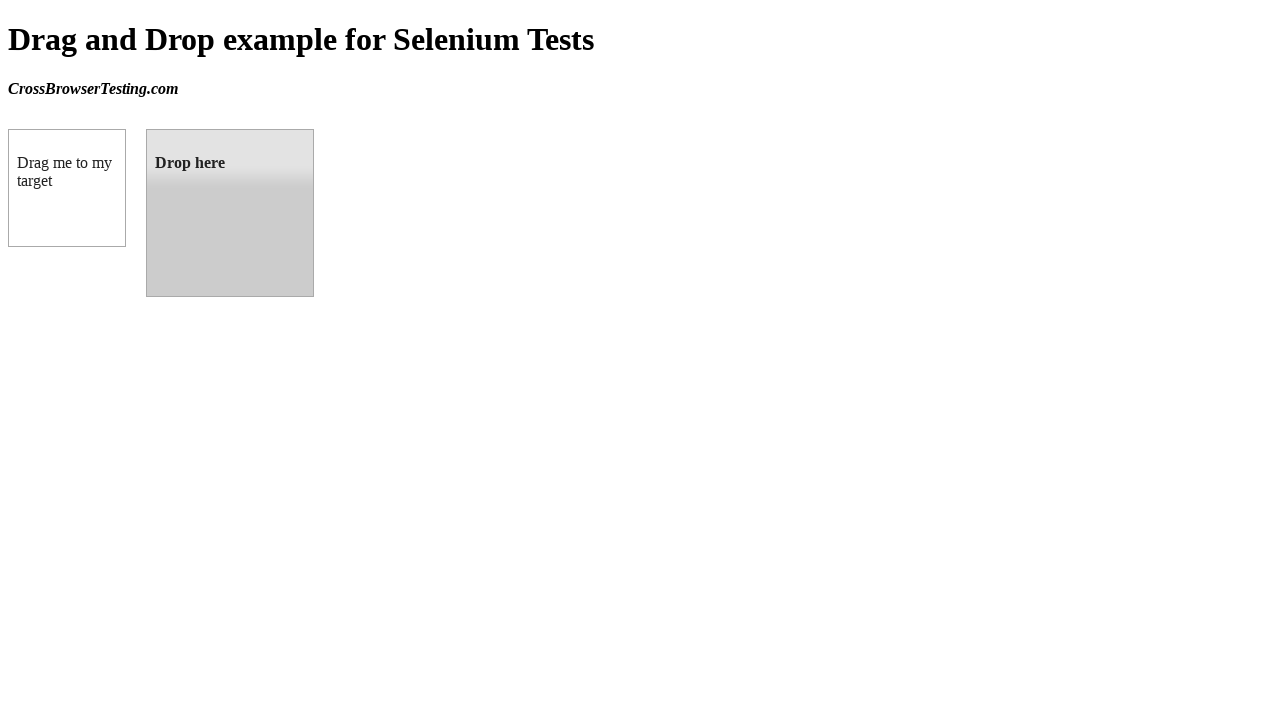

Located target element (droppable)
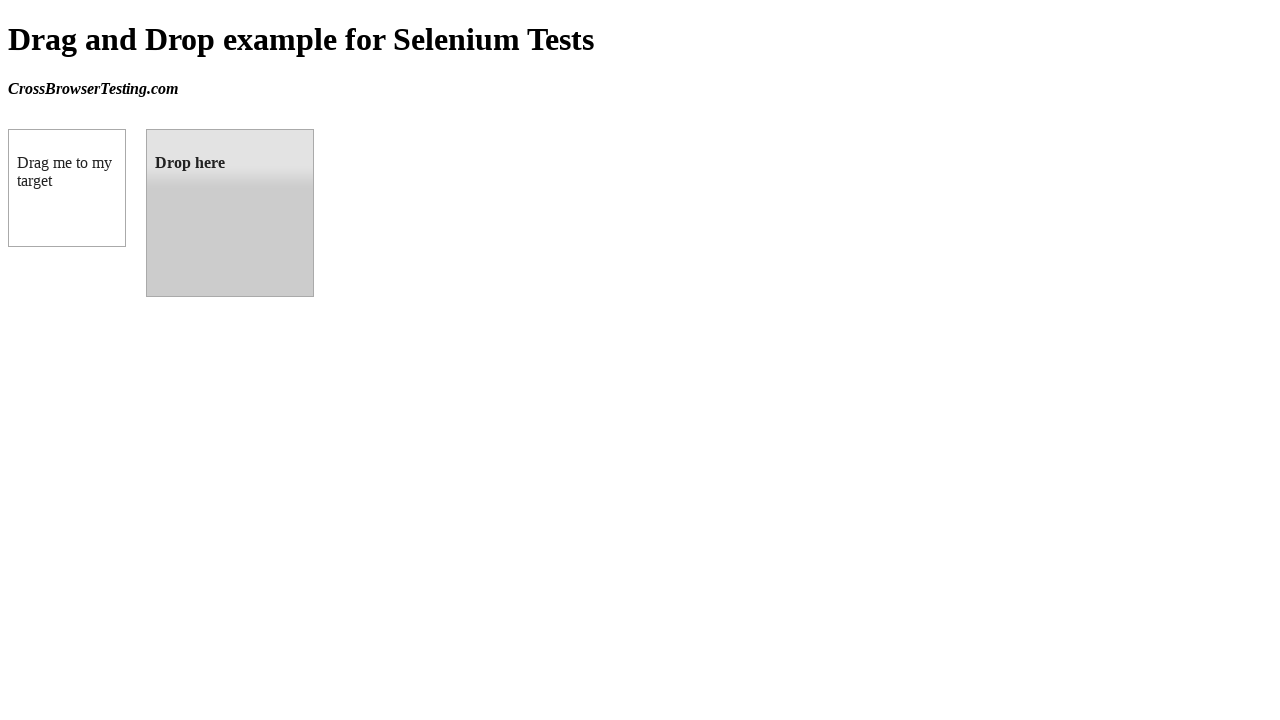

Retrieved target element bounding box
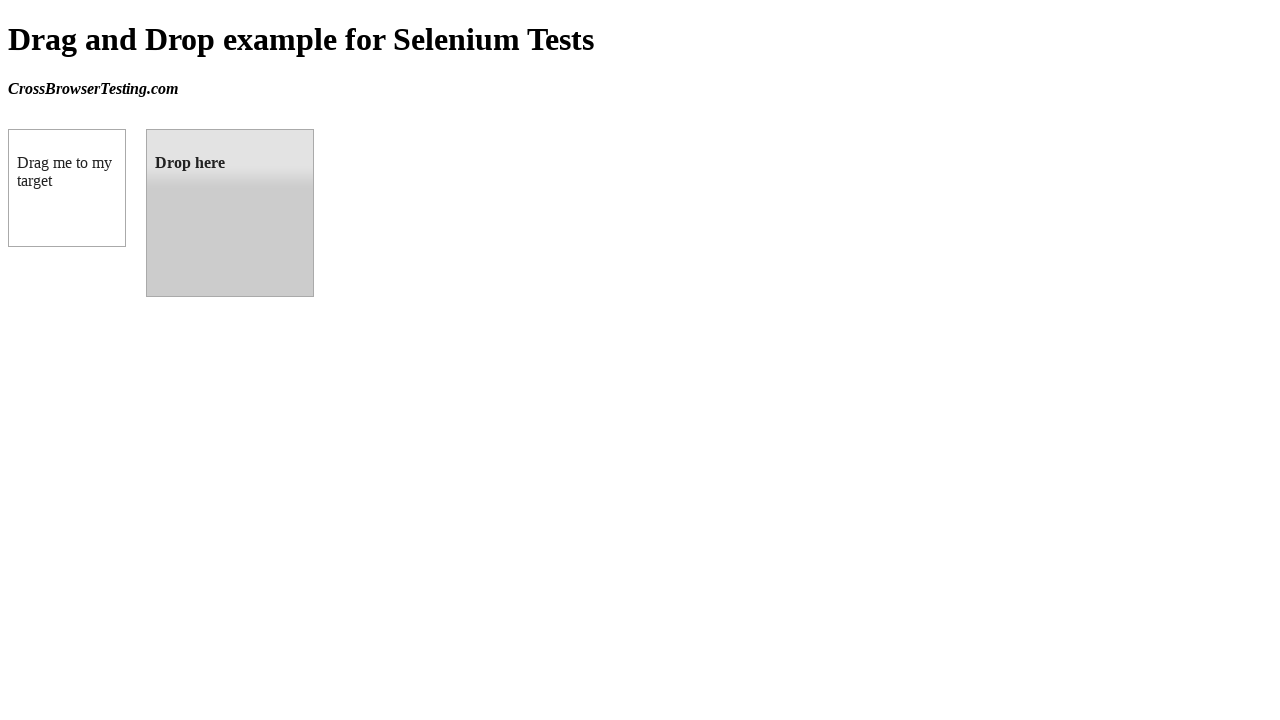

Retrieved source element bounding box
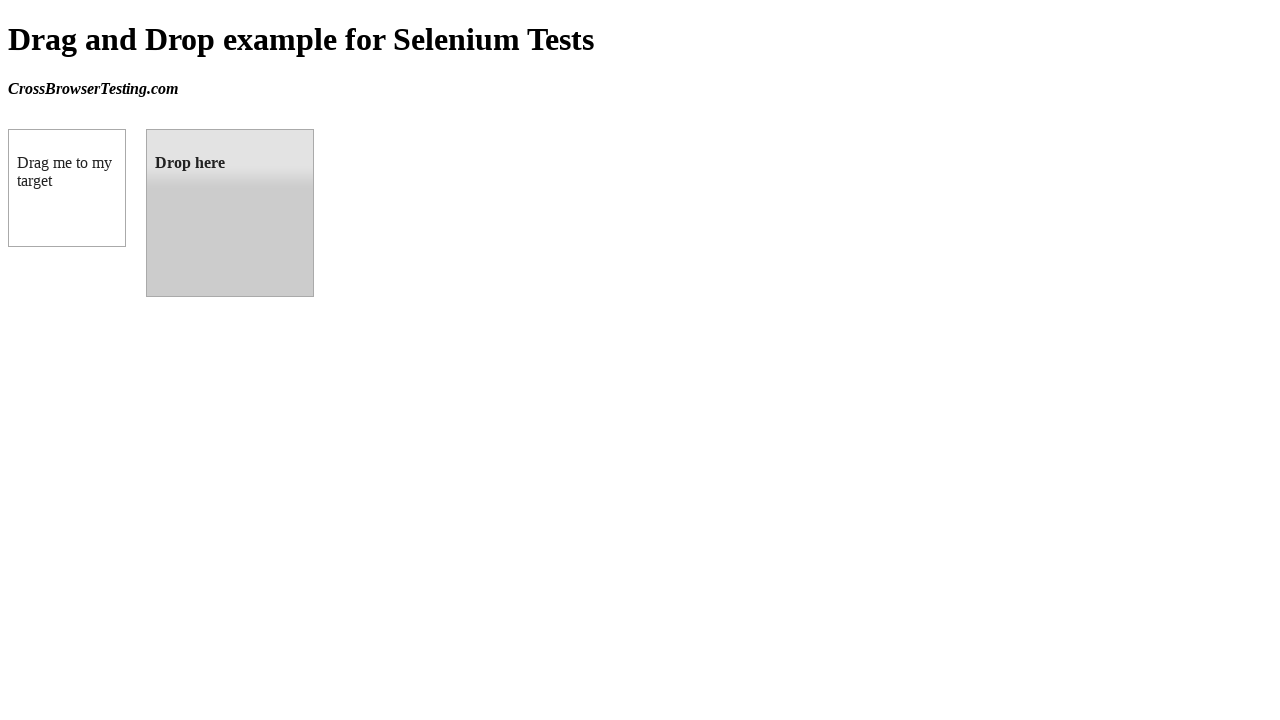

Moved mouse to center of source element at (67, 188)
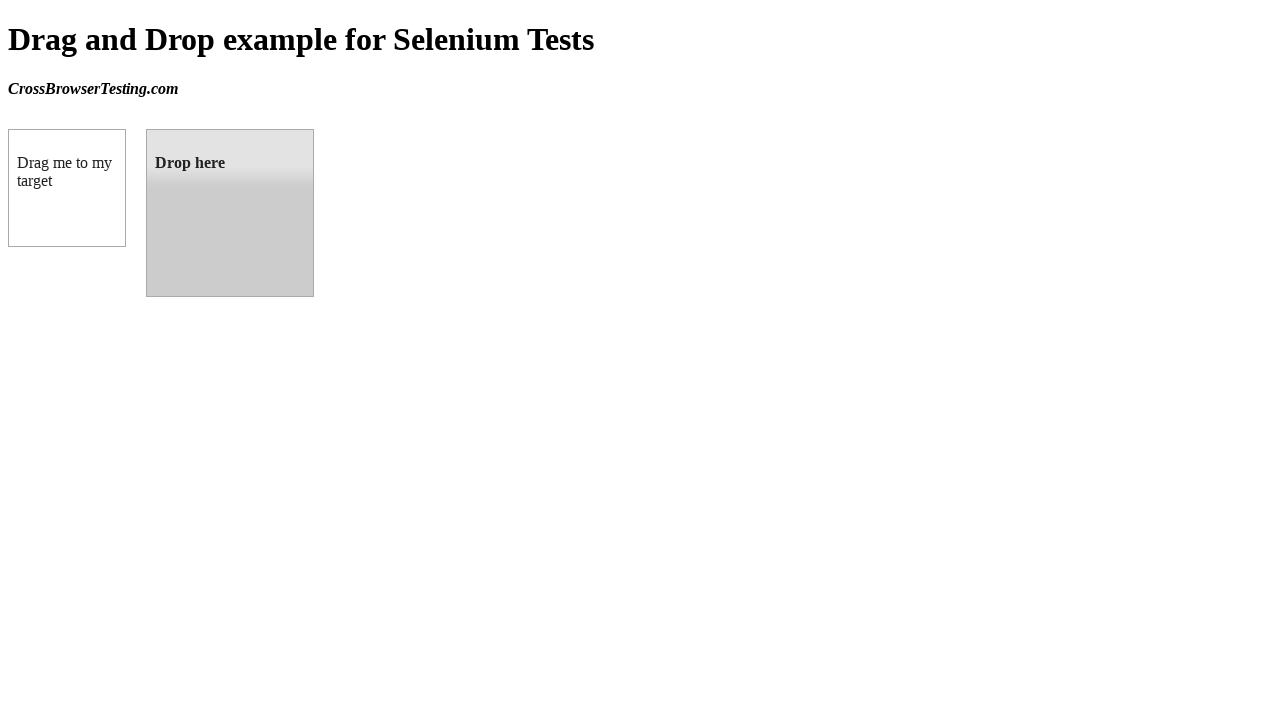

Pressed mouse button down on source element at (67, 188)
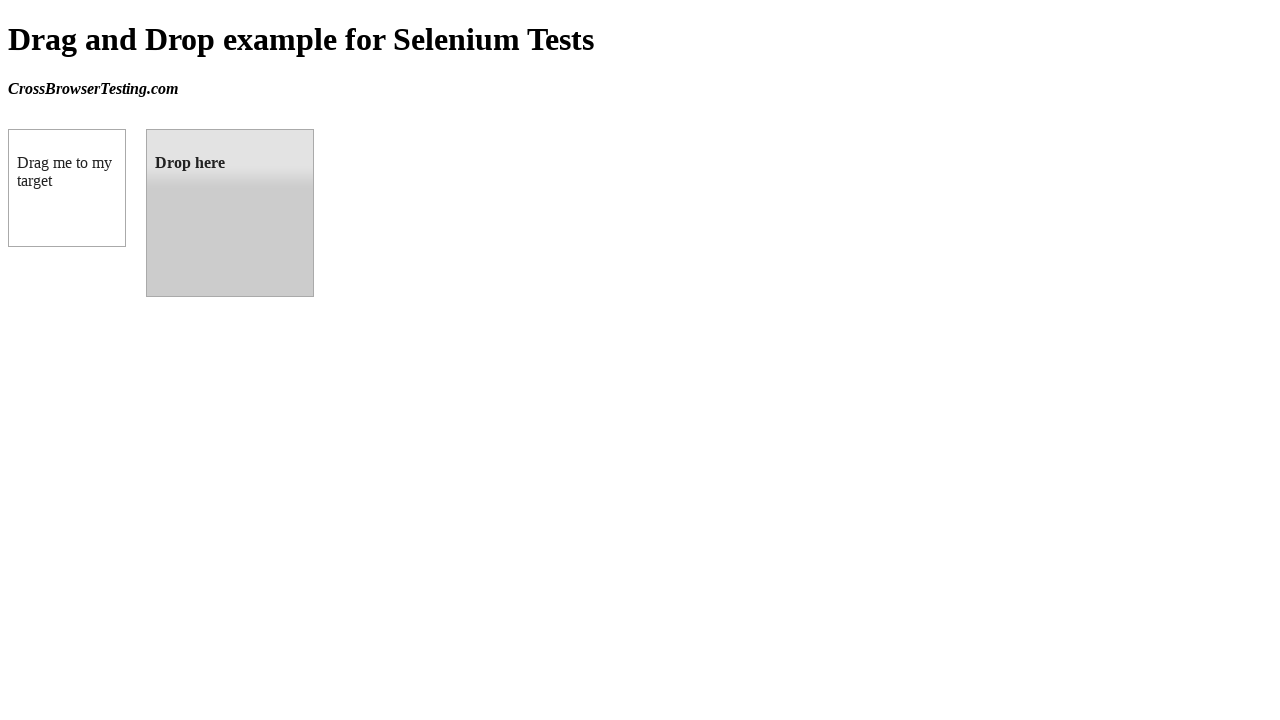

Dragged element to center of target element at (230, 213)
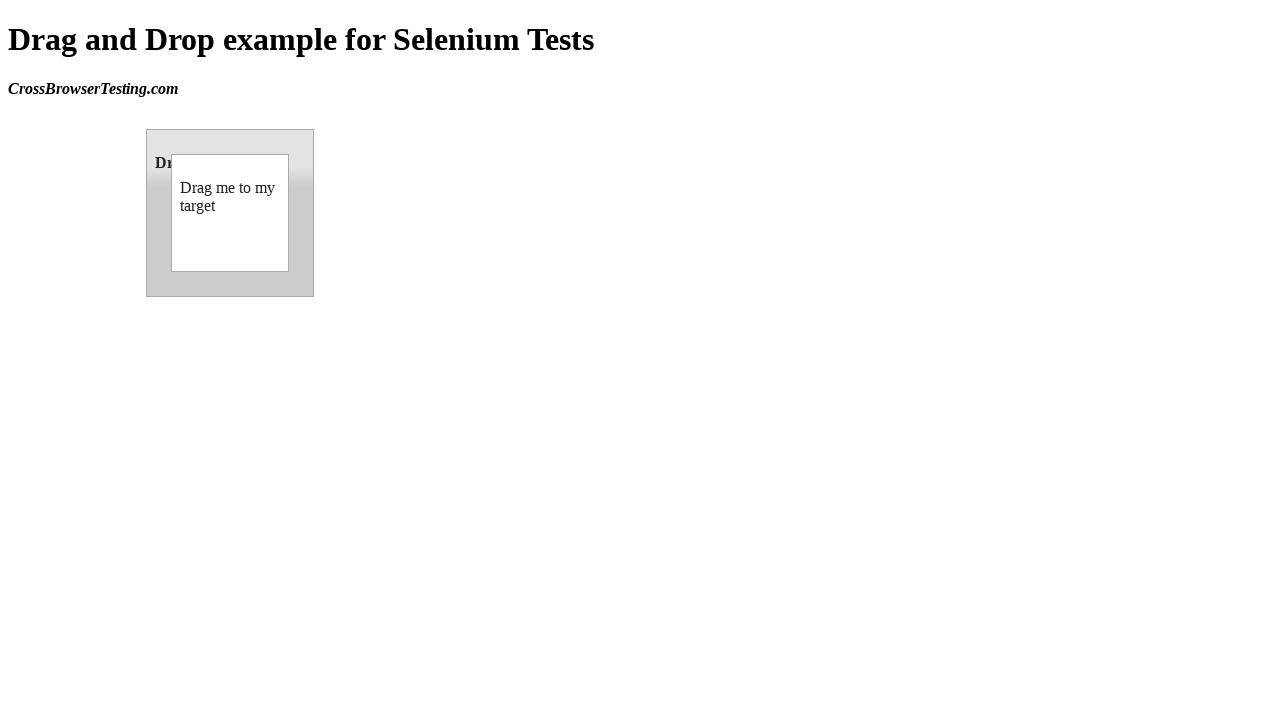

Released mouse button to complete drag and drop at (230, 213)
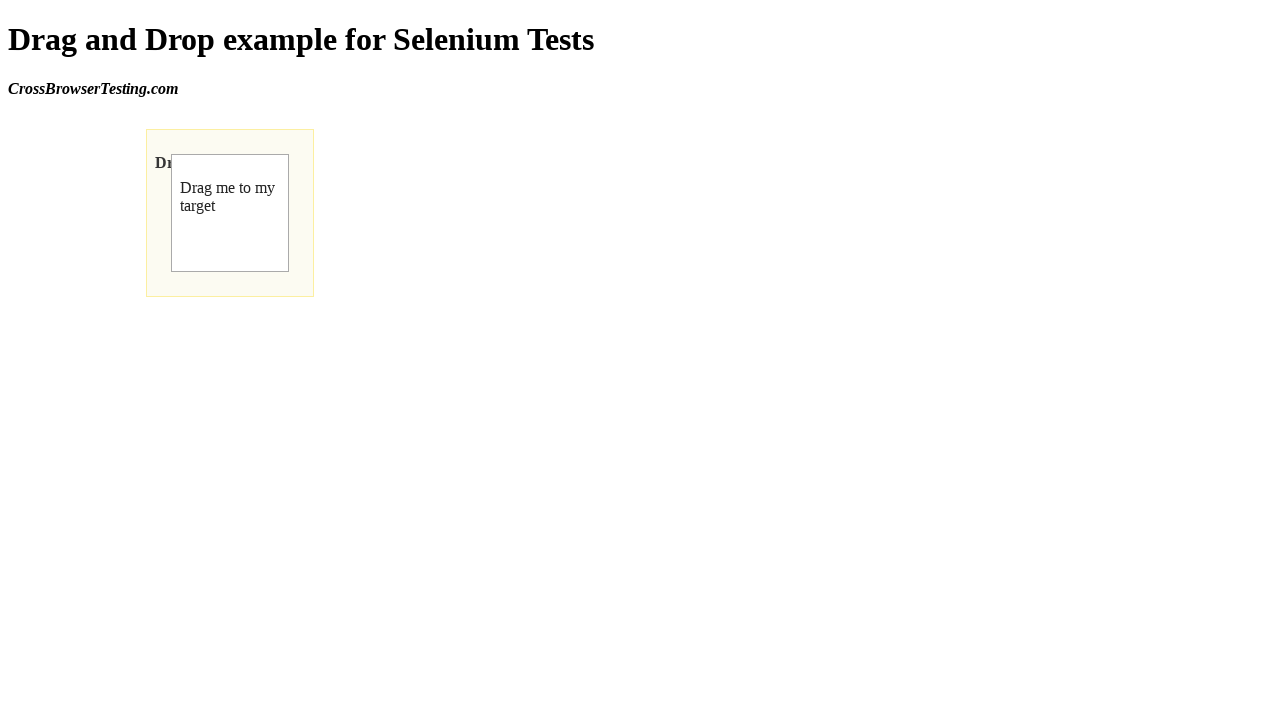

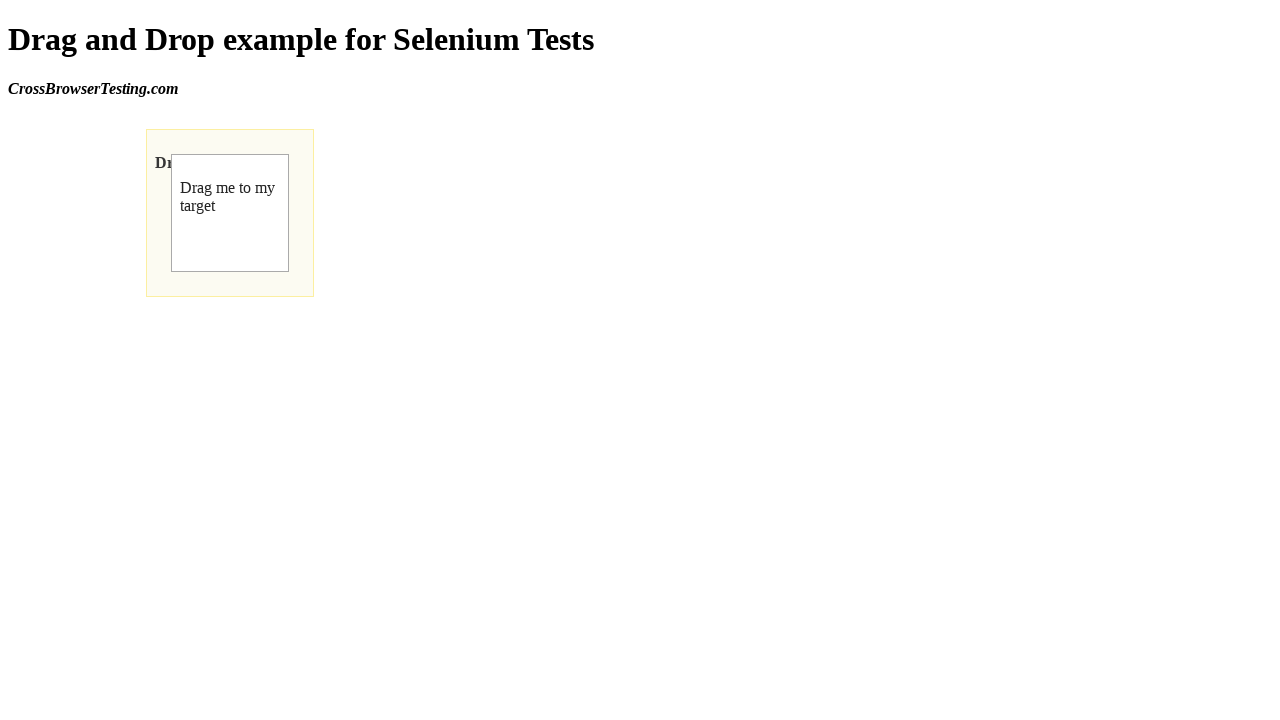